Navigates to a blog website and verifies that an image element is present on the page

Starting URL: https://ohenziblog.com

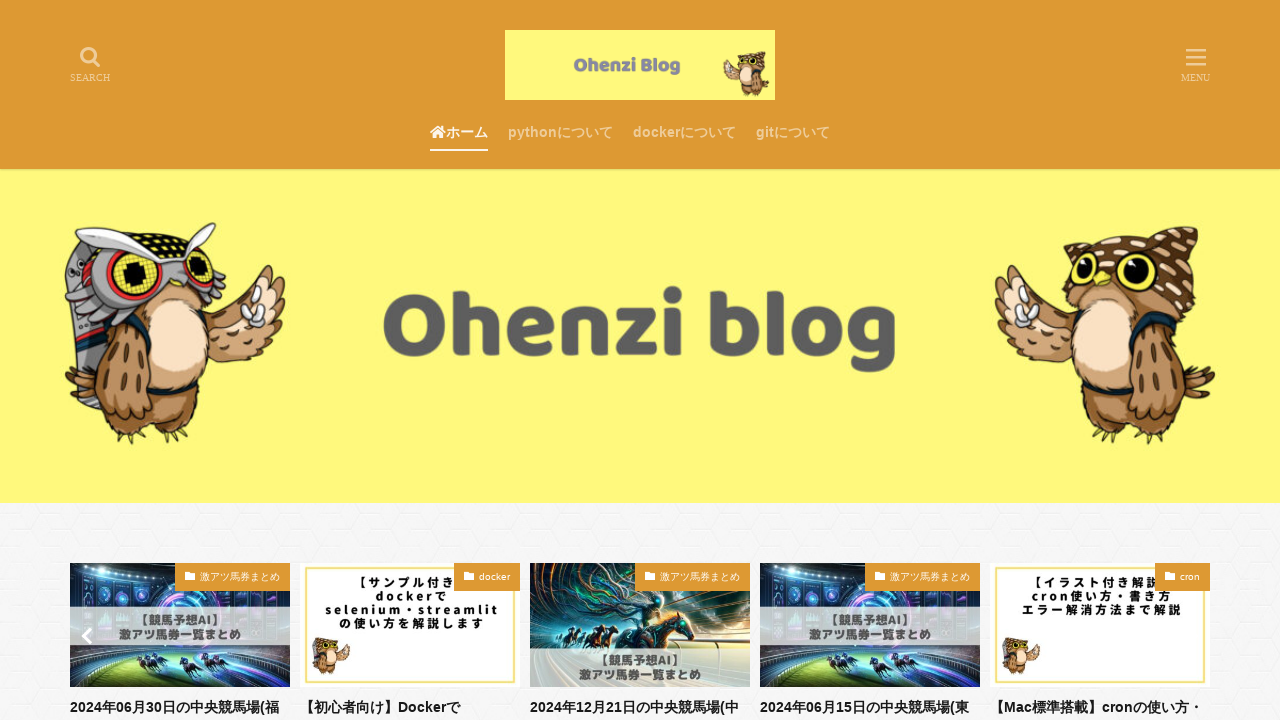

Navigated to https://ohenziblog.com
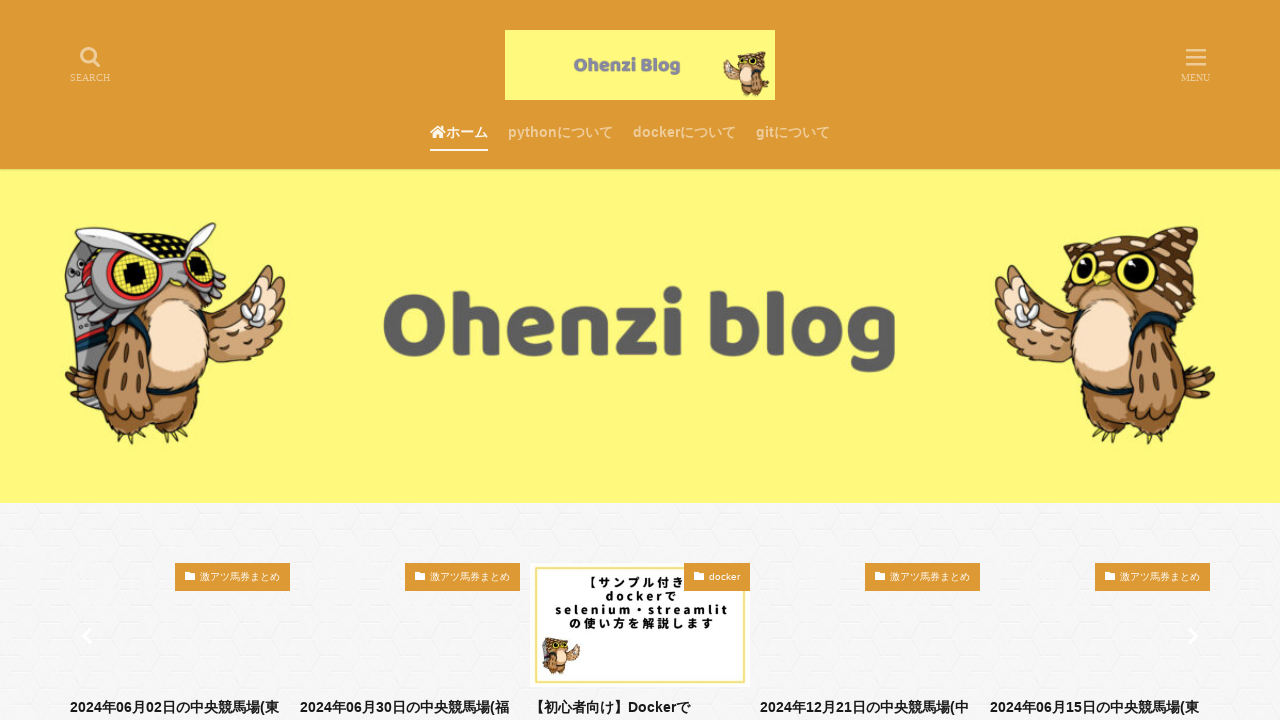

Image element is present on the page
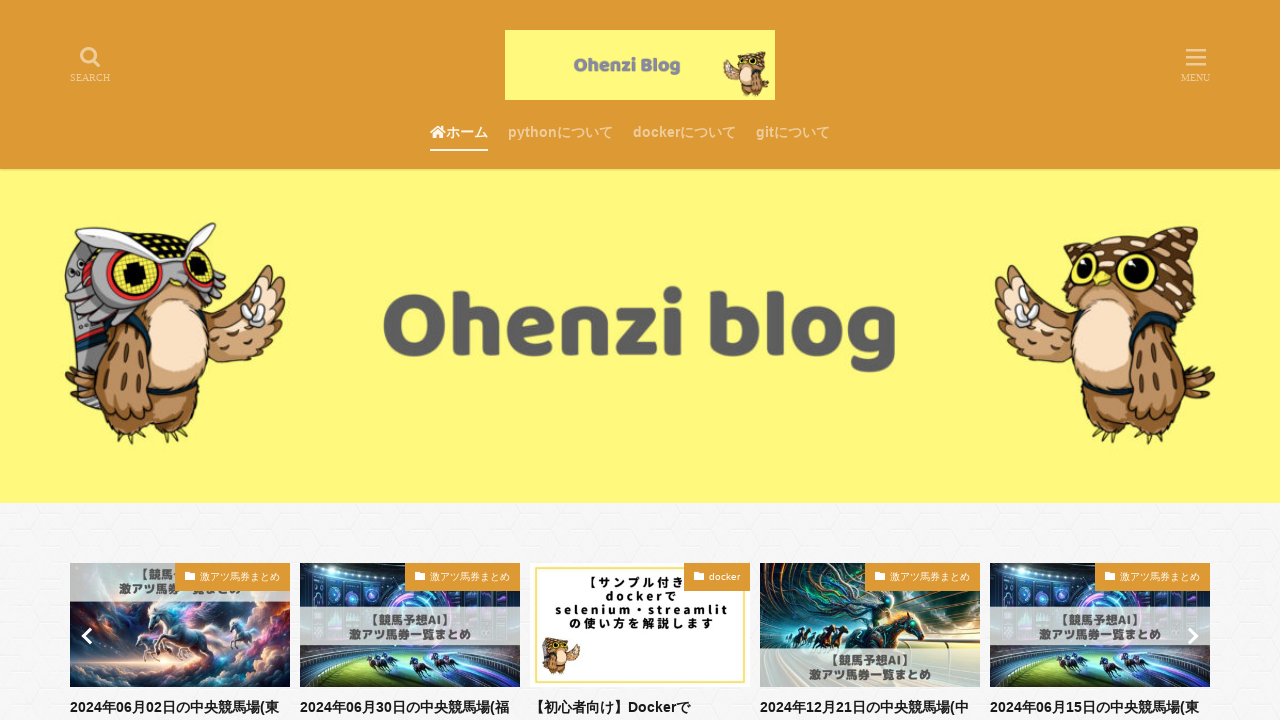

Located first image element on the page
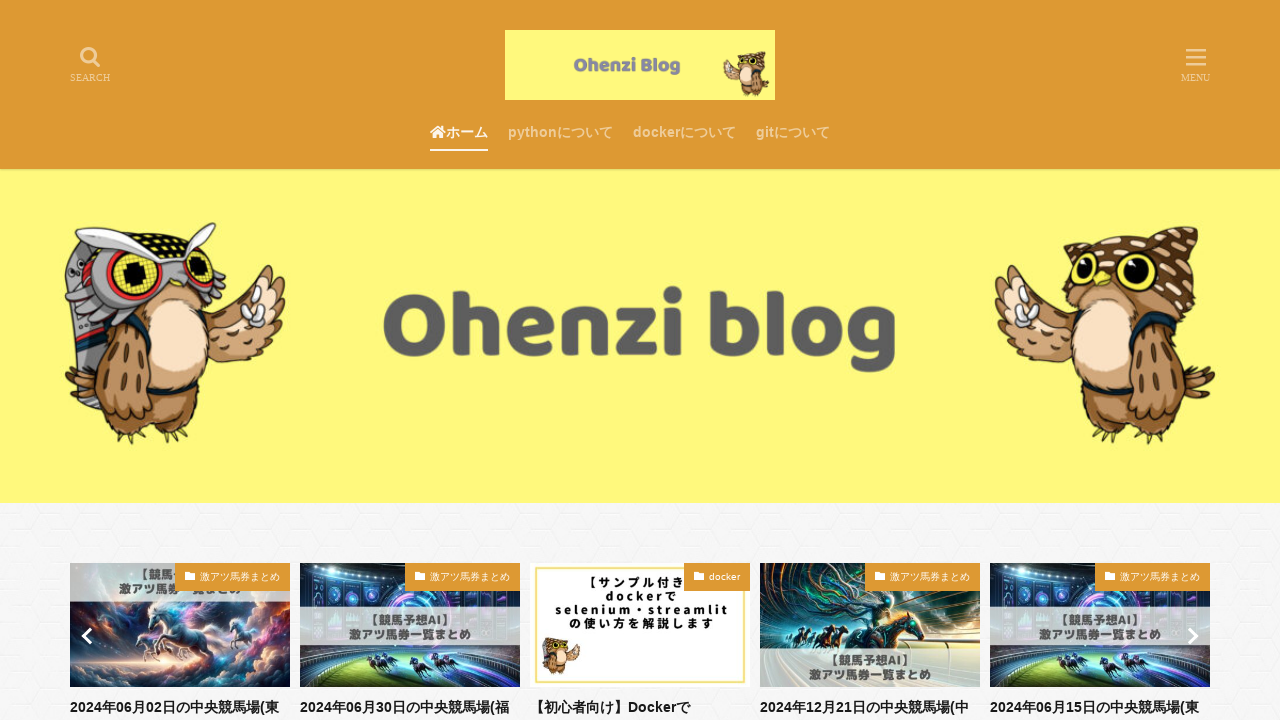

Image element is visible
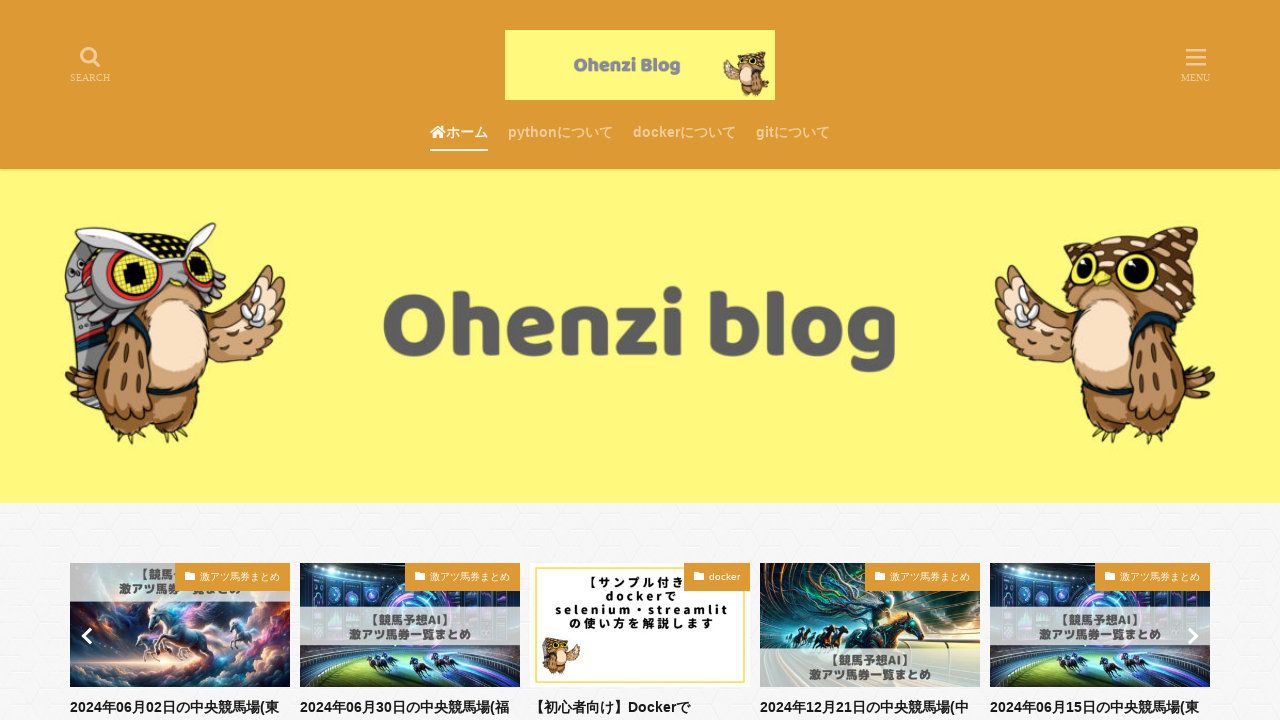

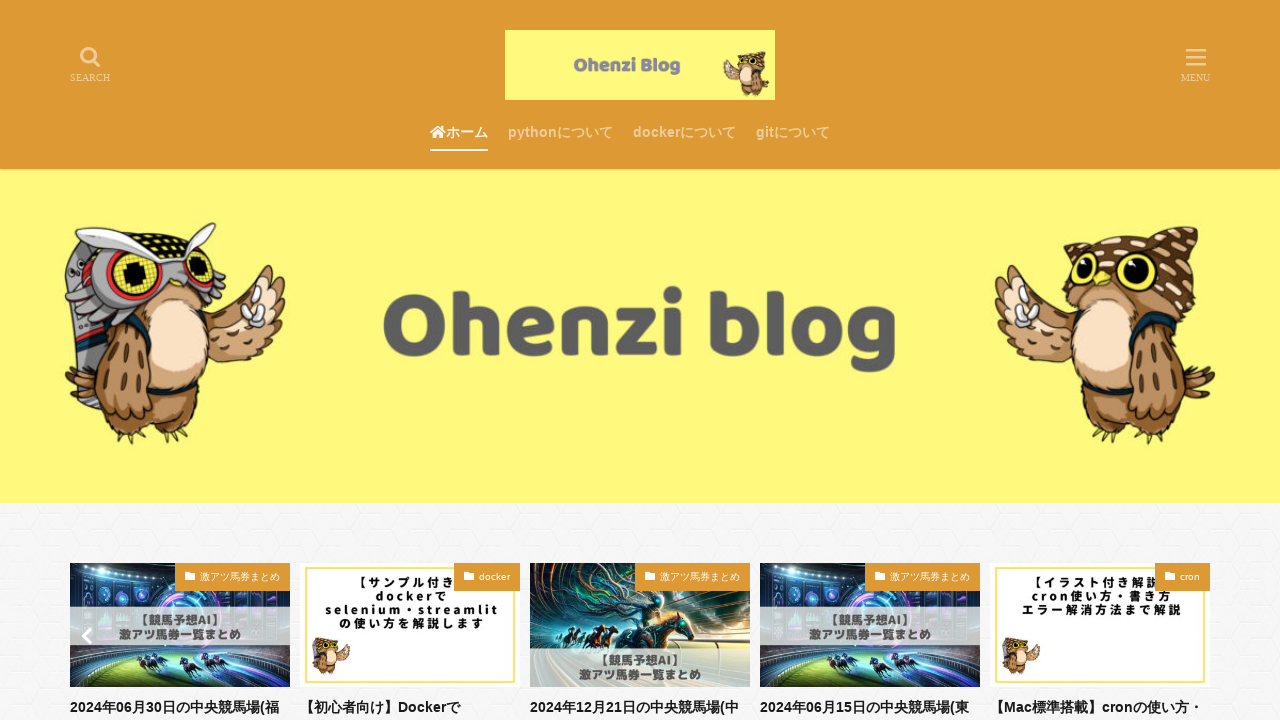